Tests that todo data persists after page reload

Starting URL: https://demo.playwright.dev/todomvc

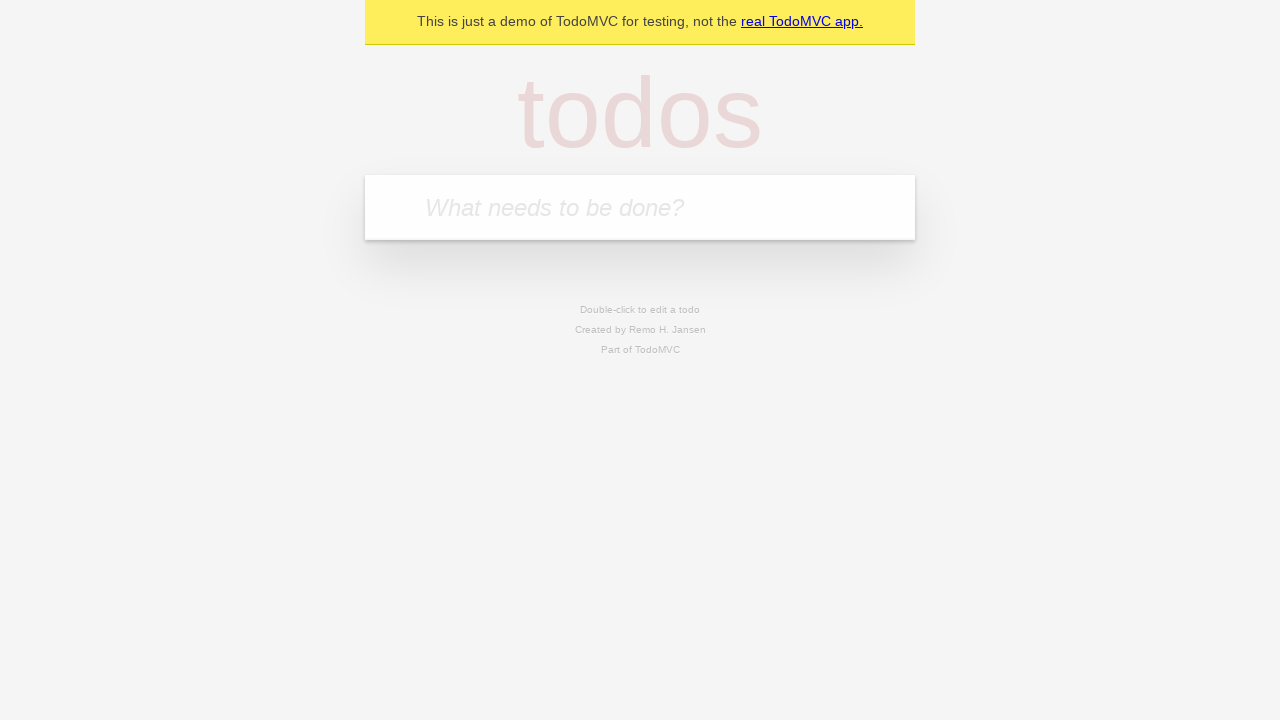

Filled new todo field with 'buy some cheese' on .new-todo
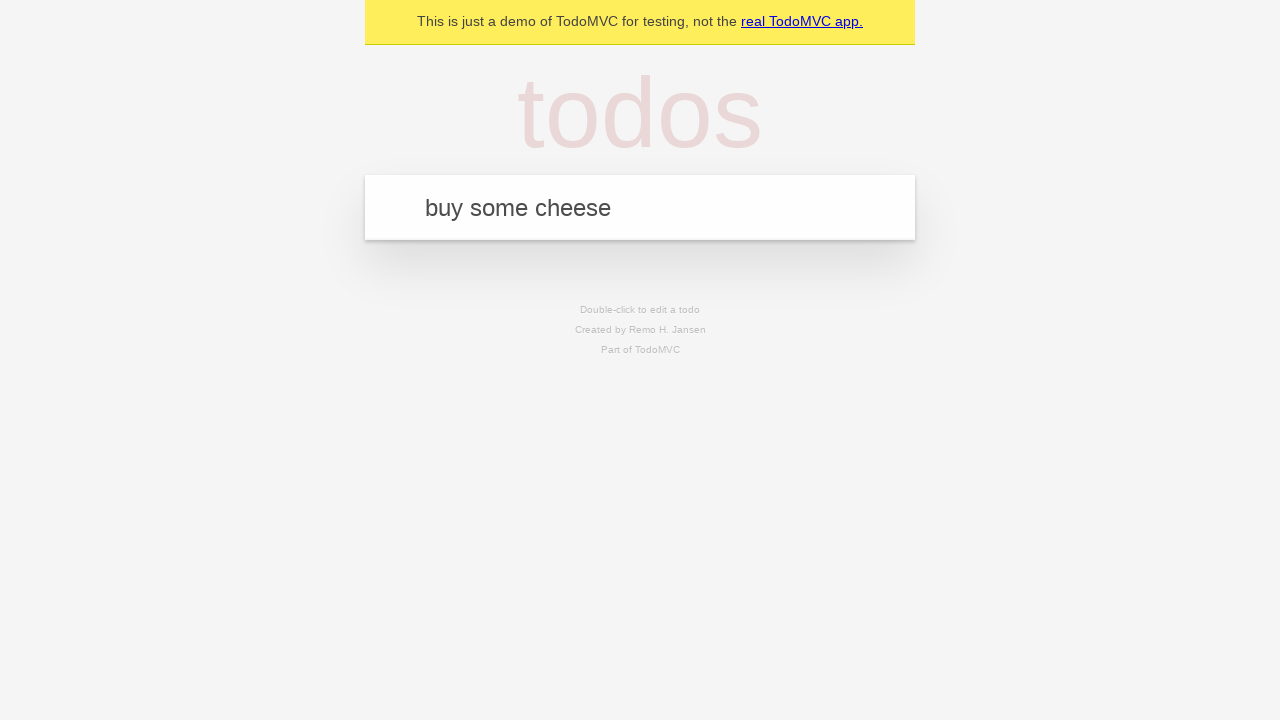

Pressed Enter to create first todo on .new-todo
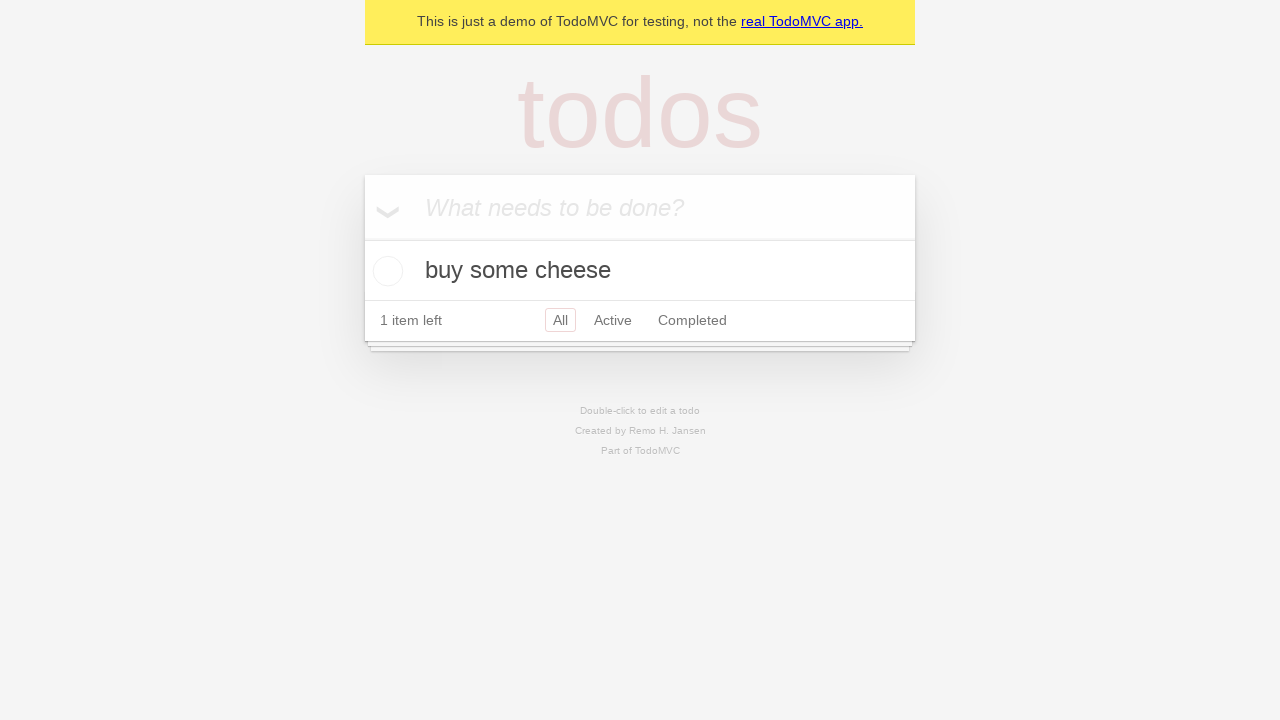

Filled new todo field with 'feed the cat' on .new-todo
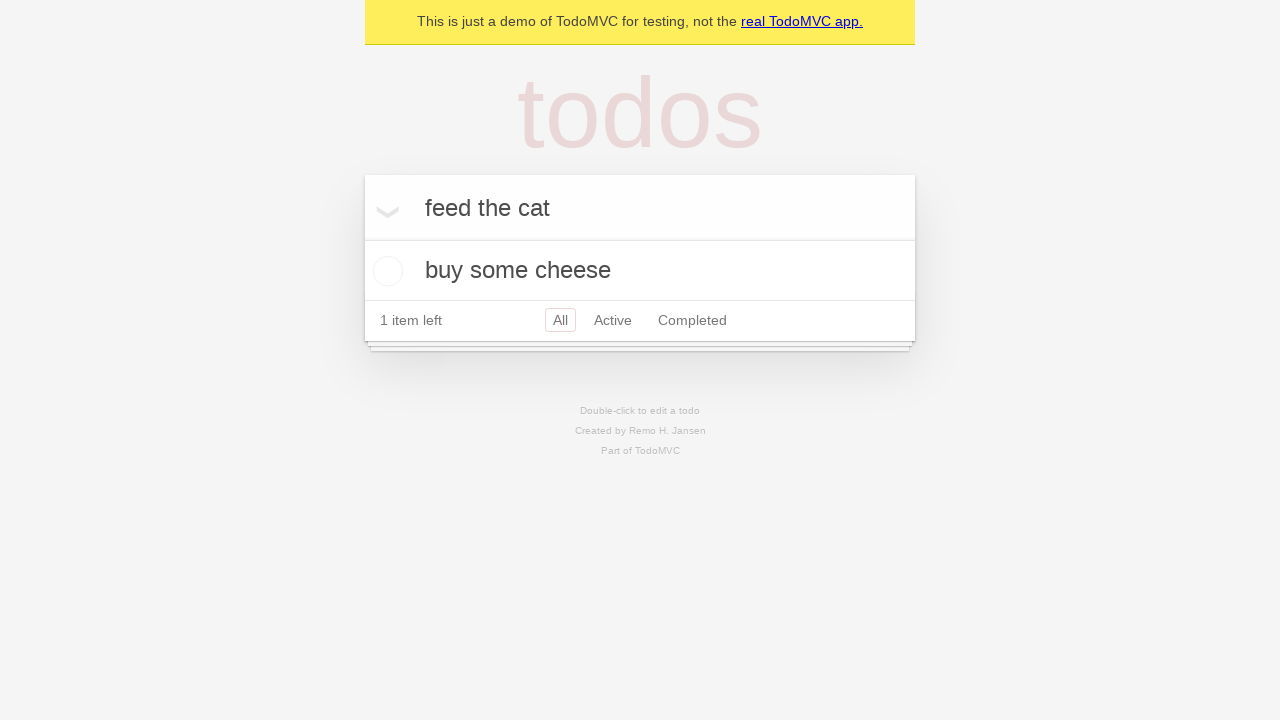

Pressed Enter to create second todo on .new-todo
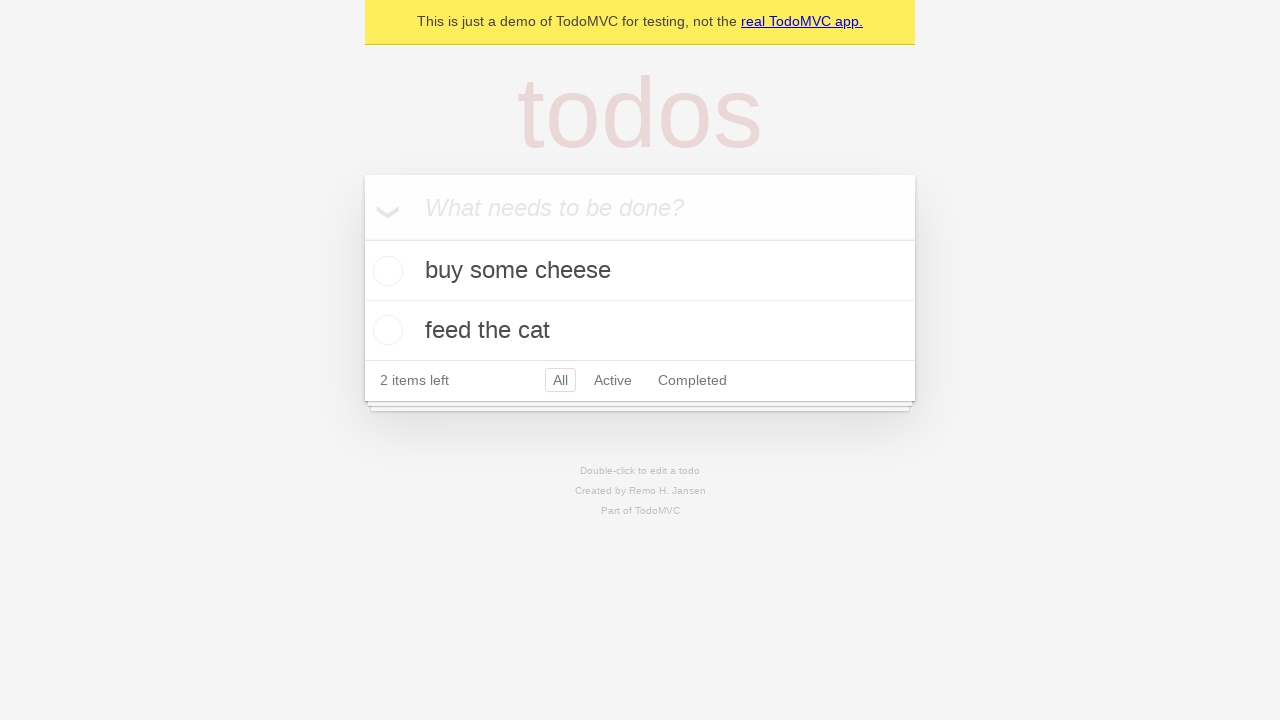

Checked first todo as completed at (385, 271) on .todo-list li >> nth=0 >> .toggle
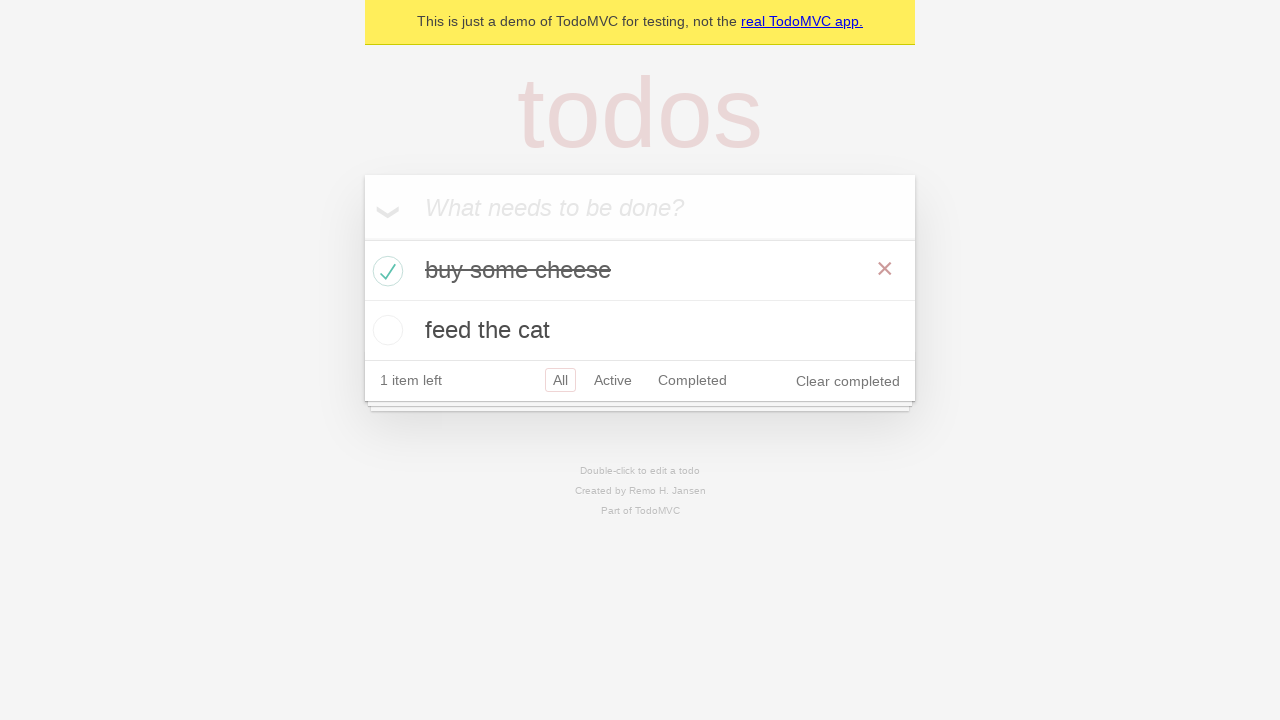

Reloaded page to test data persistence
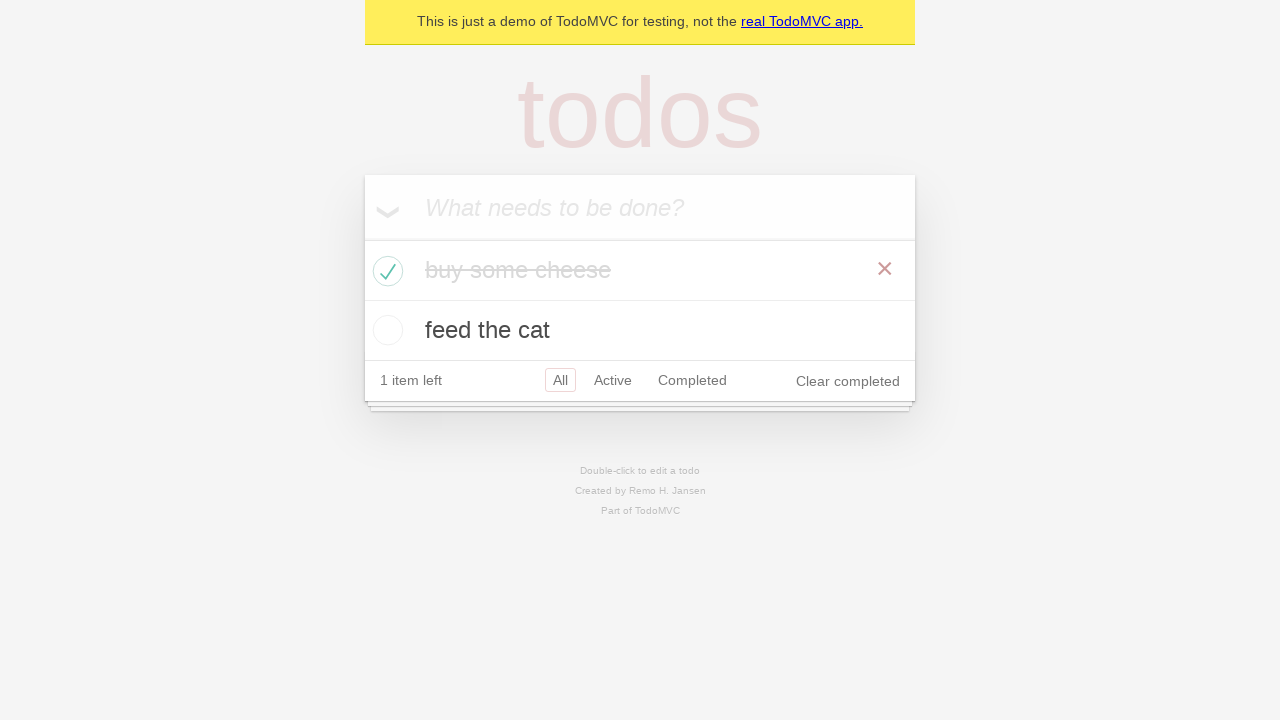

Verified todos loaded after page reload
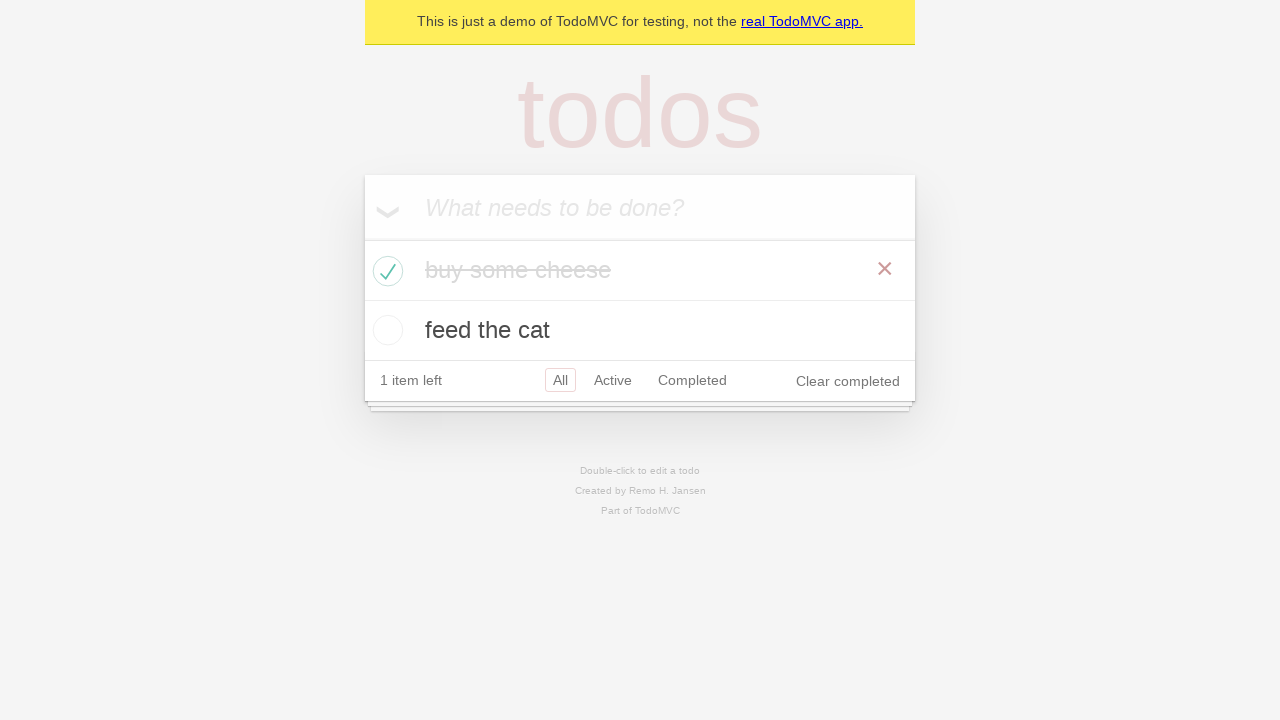

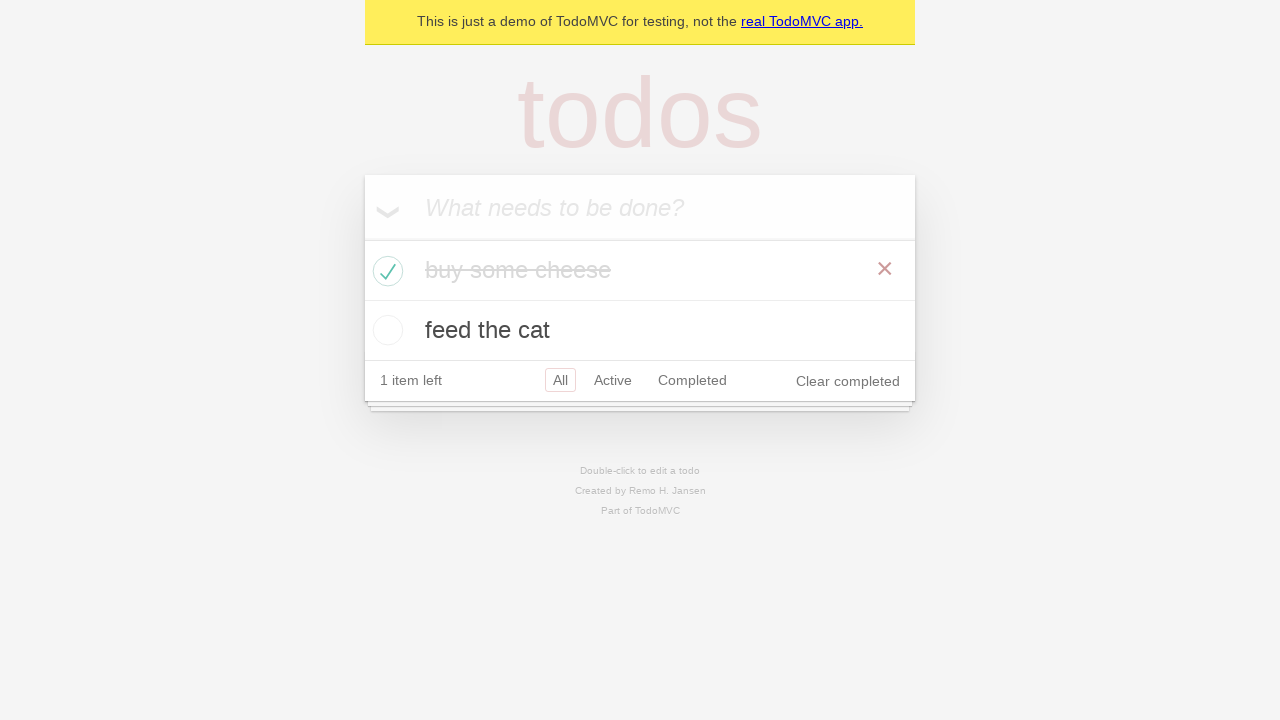